Tests date input functionality on a registration form by entering a date value into a date picker field

Starting URL: http://flights.qedgetech.com/register.html

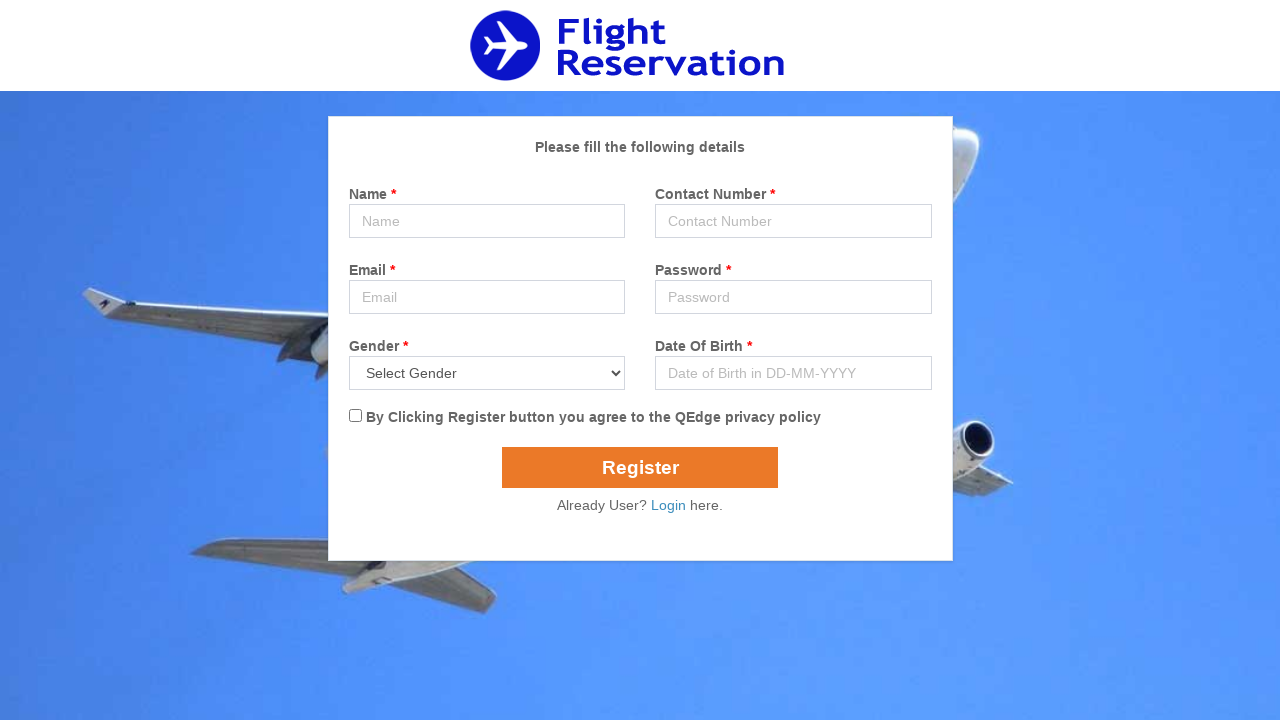

Navigated to flight registration page
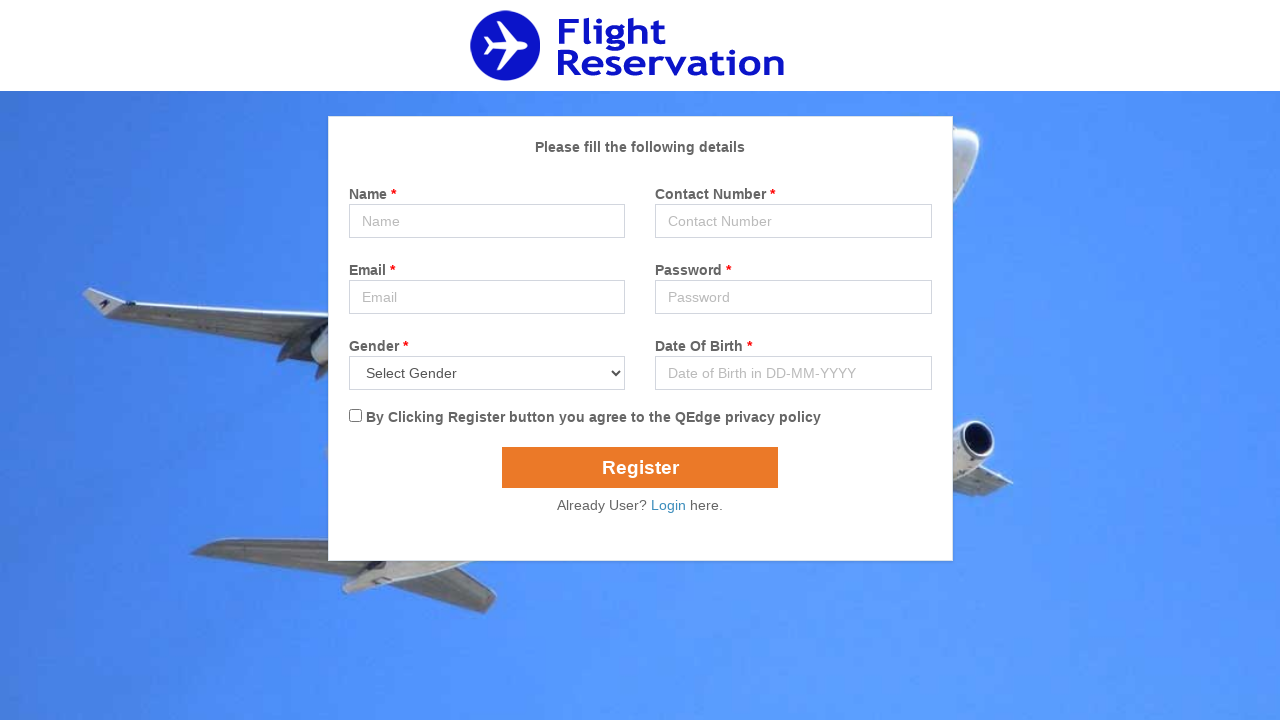

Entered date '3-6-2000' into the date picker field on #popupDatepicker
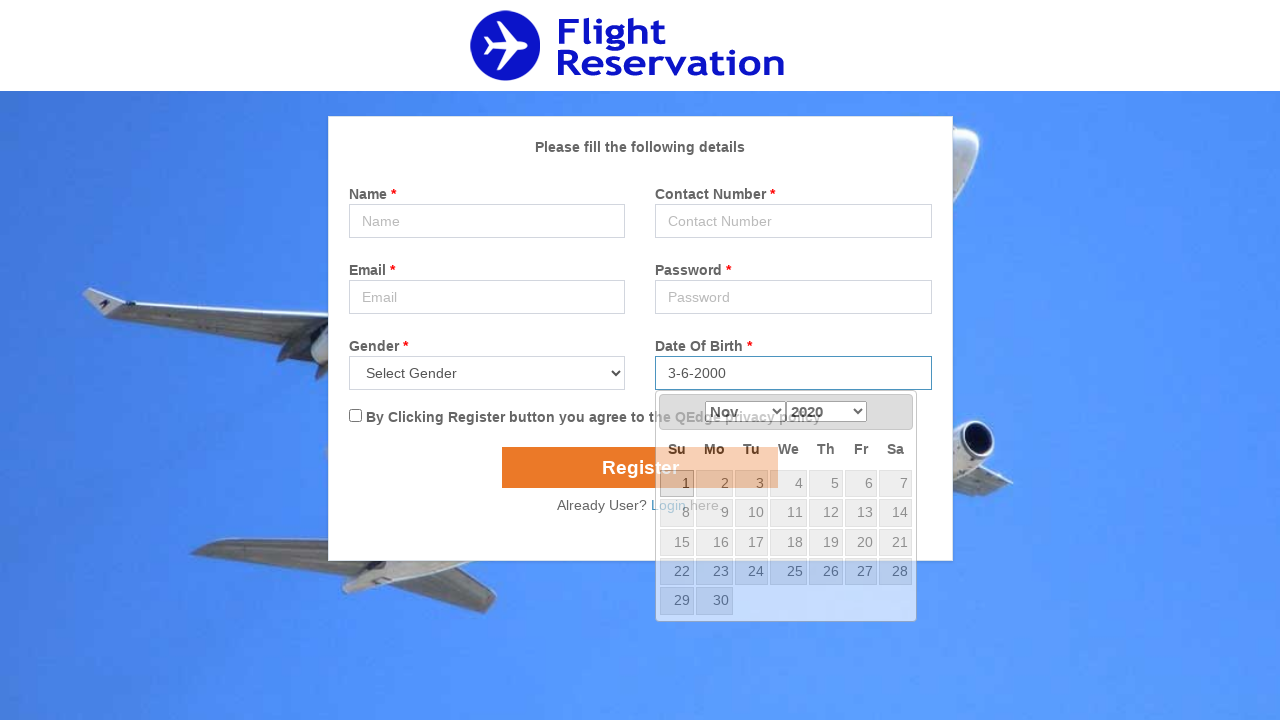

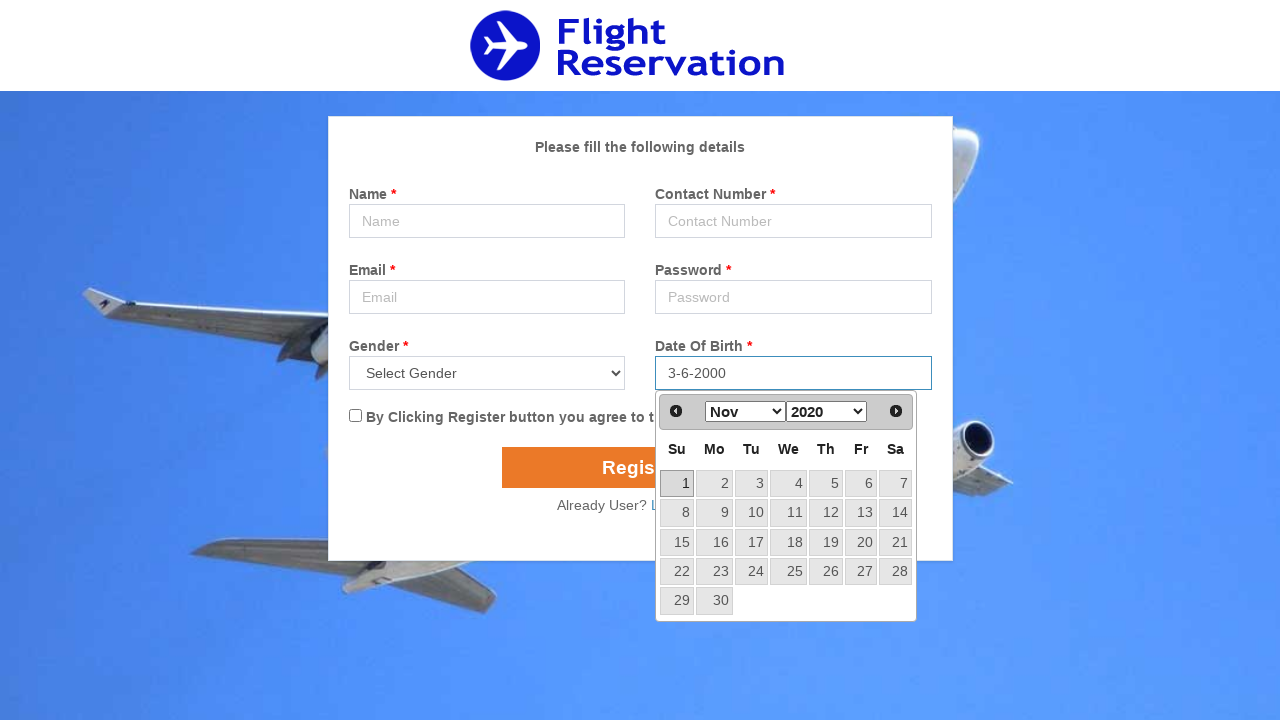